Tests dropdown selection on a flight booking practice page by clicking the origin dropdown, selecting IXG as the departure city, and BLR as the destination city.

Starting URL: https://rahulshettyacademy.com/dropdownsPractise/

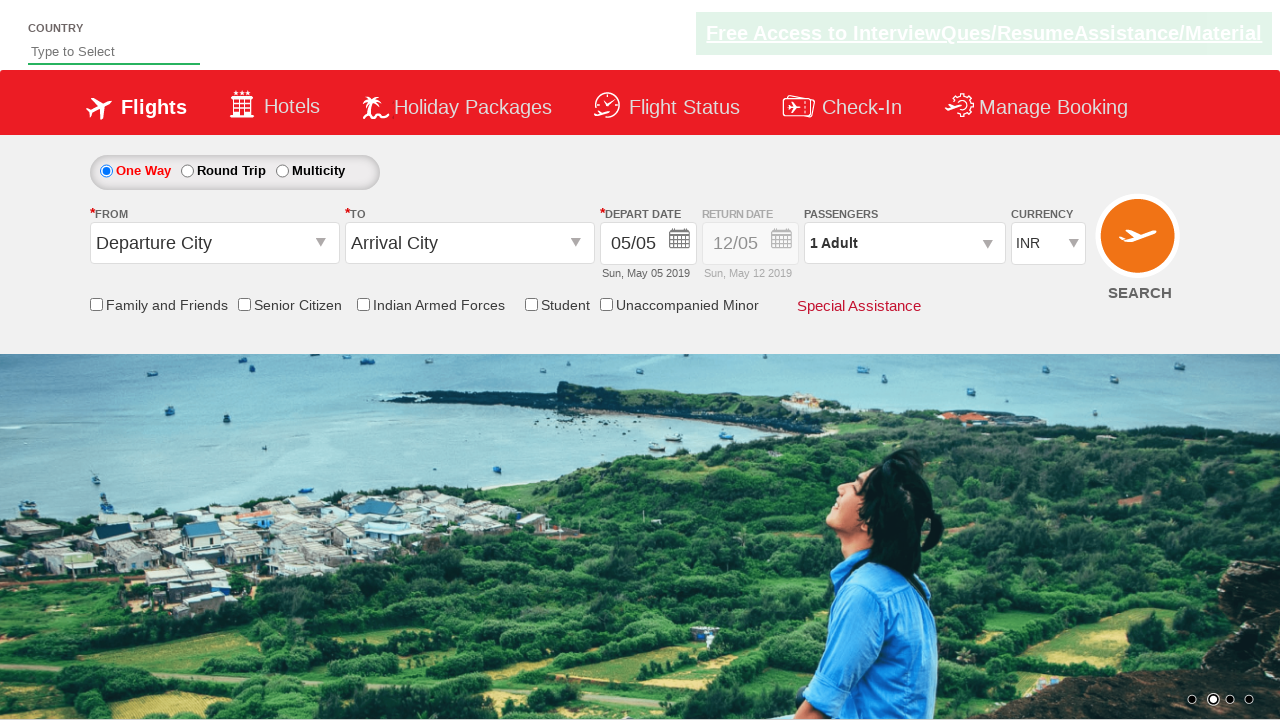

Clicked on the origin station dropdown at (214, 243) on #ctl00_mainContent_ddl_originStation1_CTXT
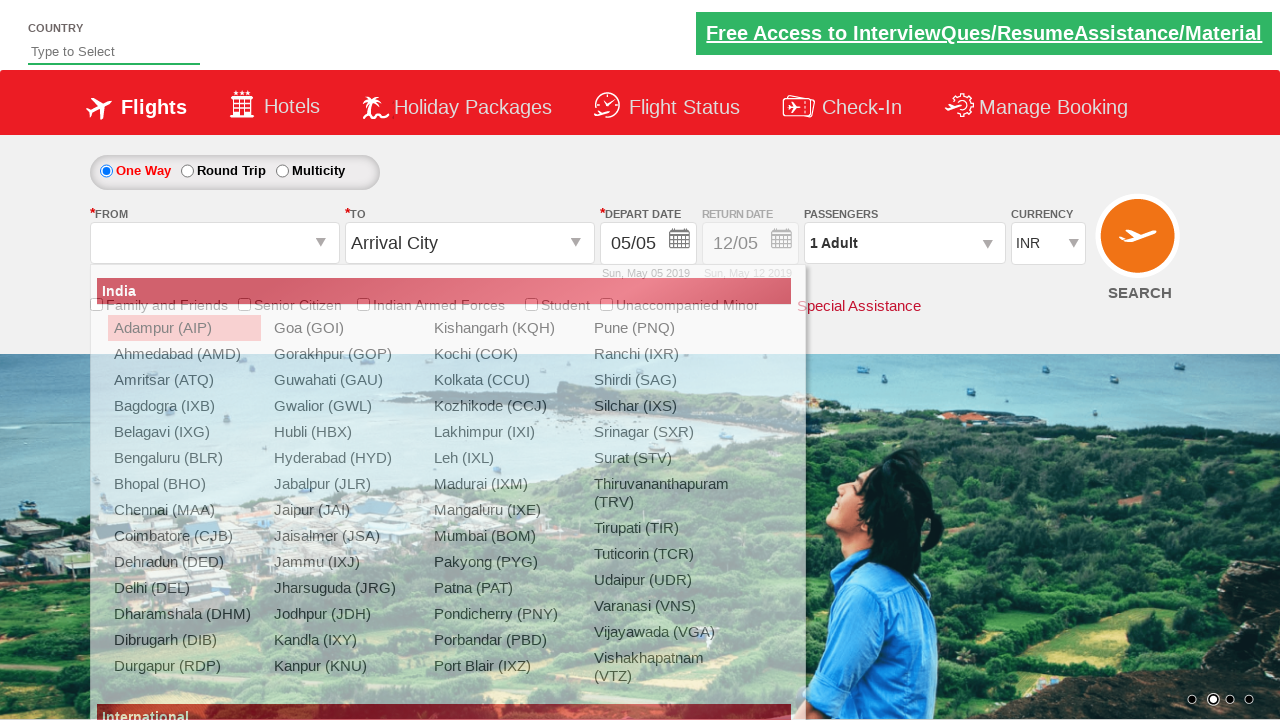

Origin dropdown opened and IXG option became visible
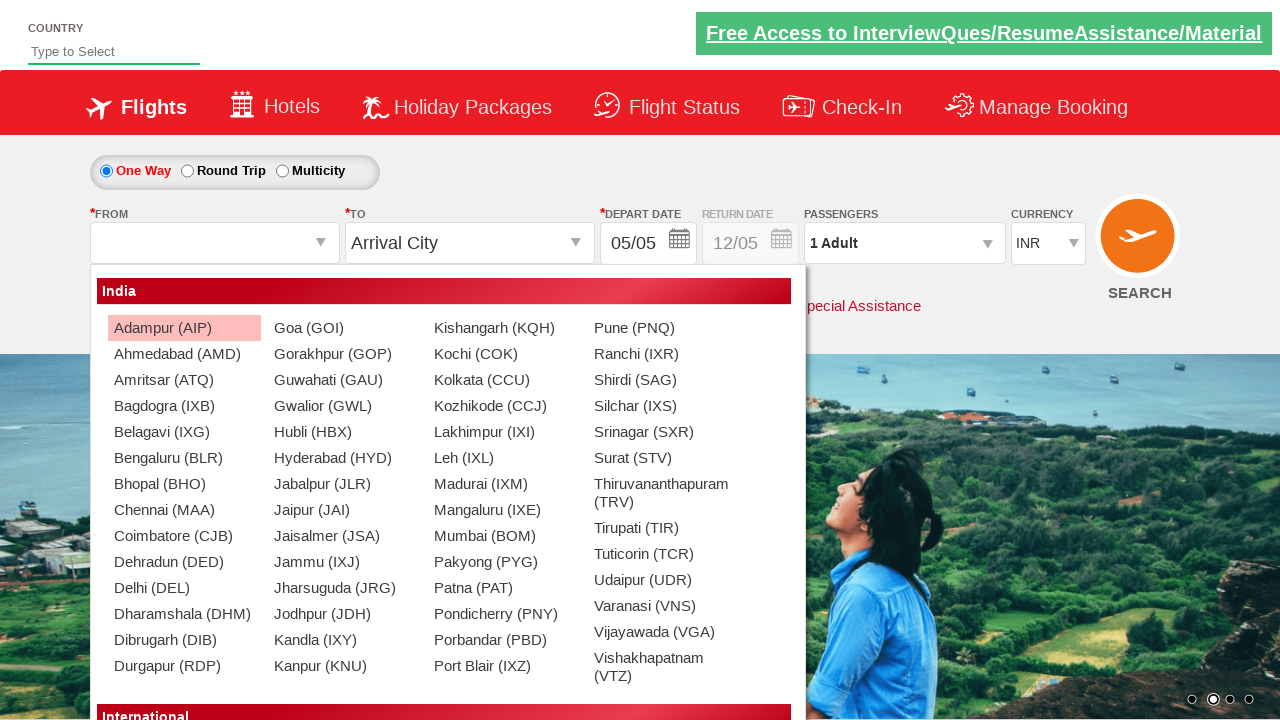

Selected IXG as the departure city at (184, 432) on xpath=//a[@value='IXG']
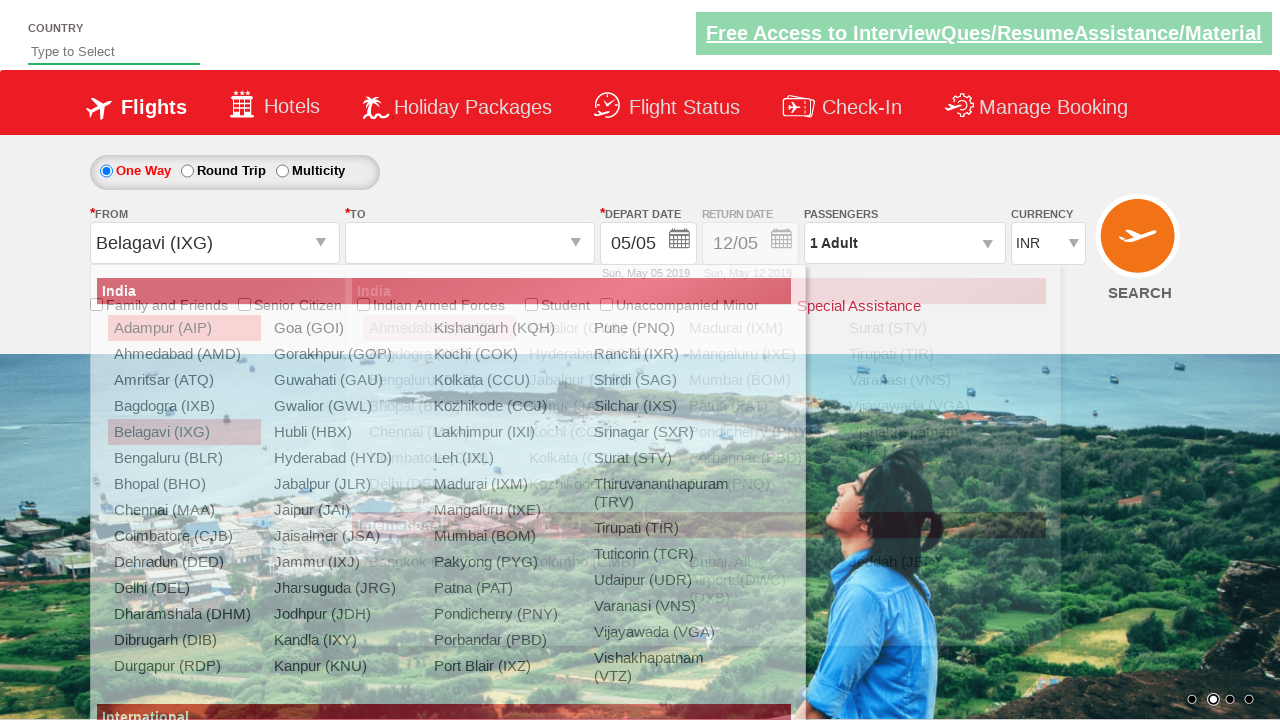

Destination dropdown opened and BLR option became visible
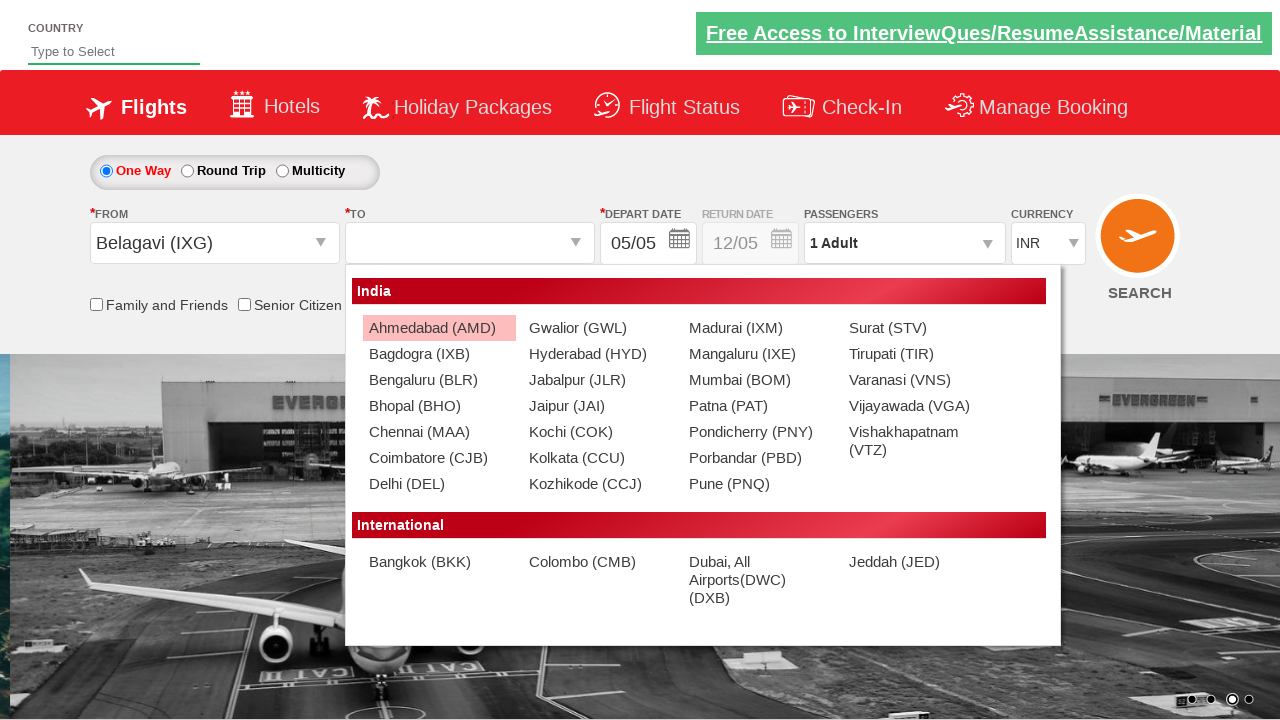

Selected BLR as the destination city at (439, 380) on (//a[@value='BLR'])[2]
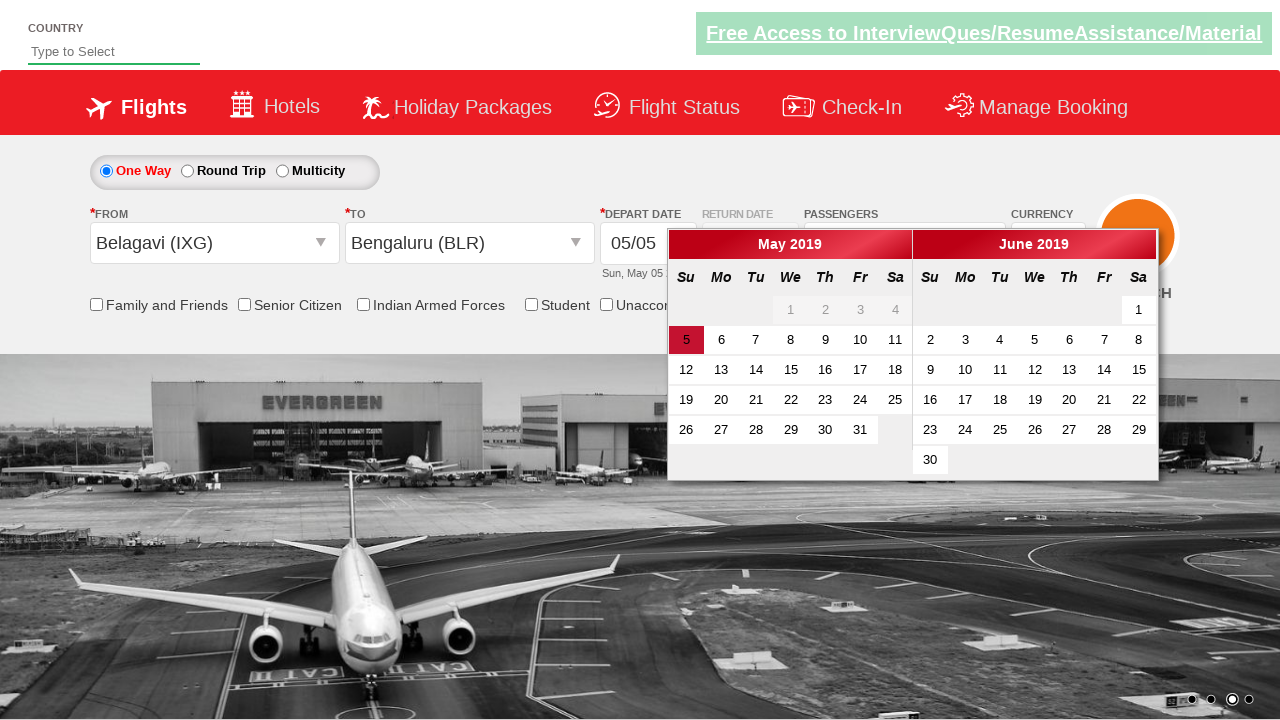

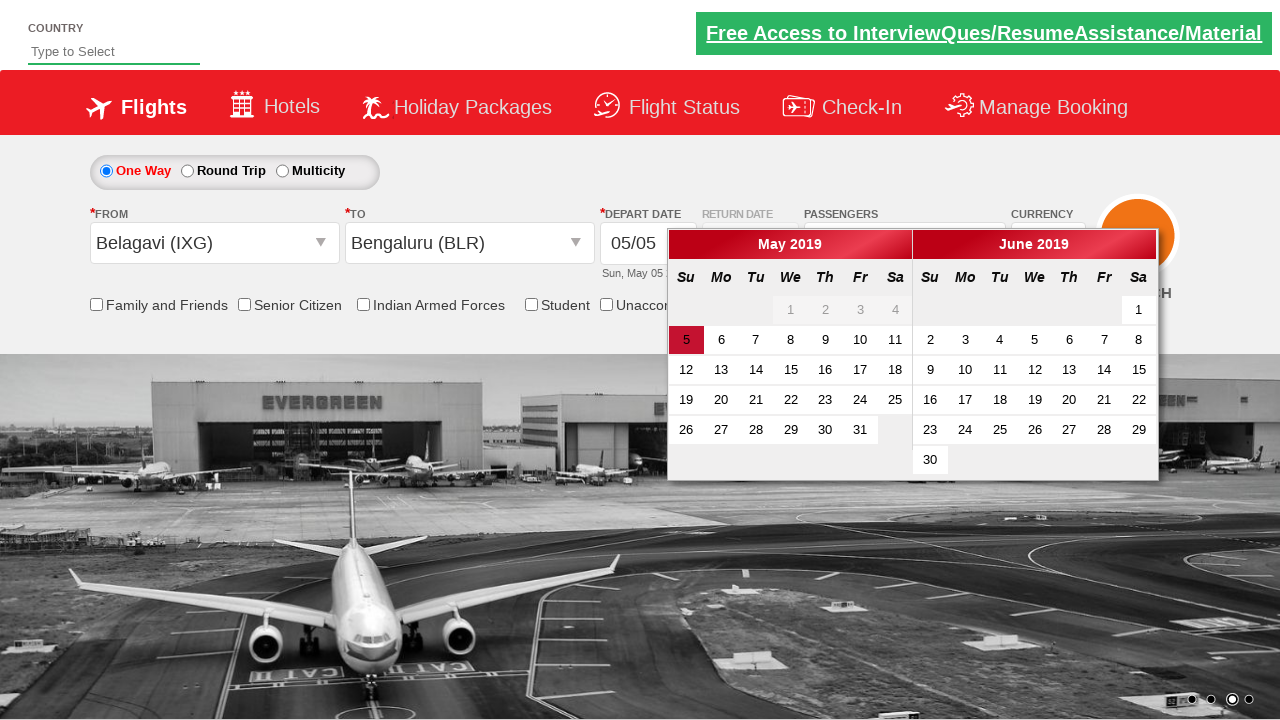